Tests browser navigation by clicking a link, navigating back/forward, and refreshing the page while verifying page titles

Starting URL: http://selenium-cucumber.github.io/

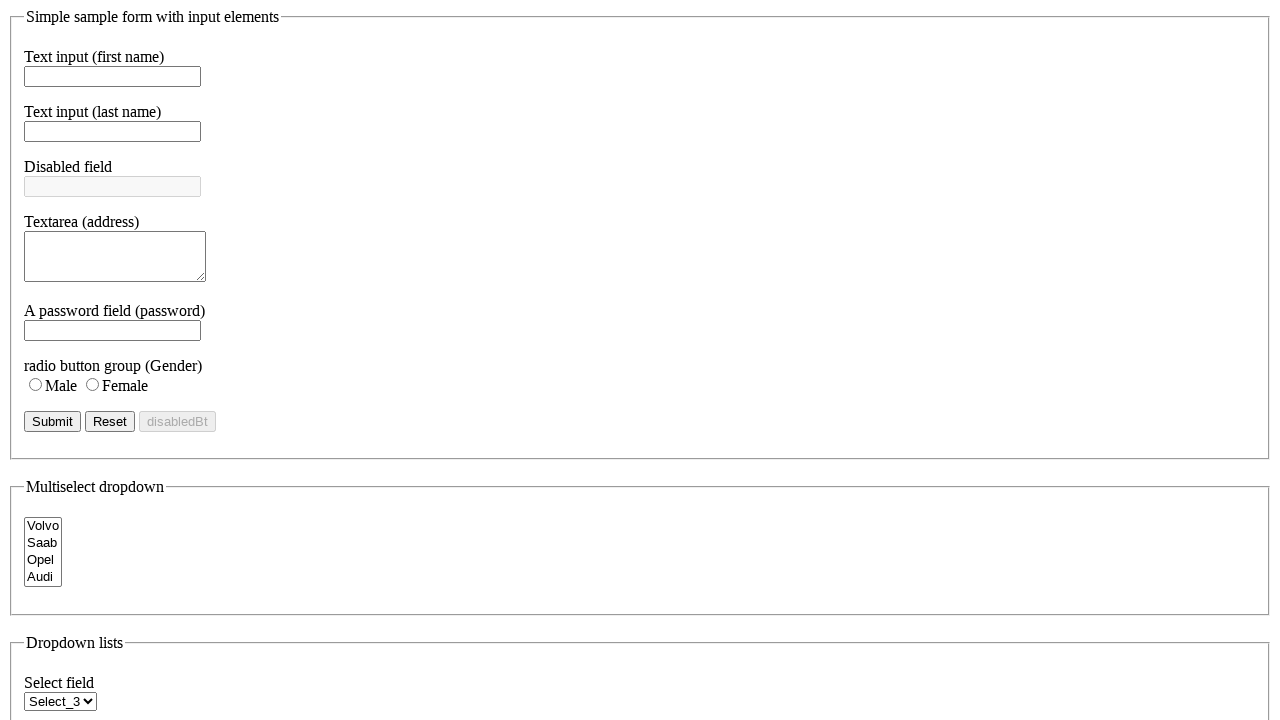

Clicked on selenium-cucumber gem link at (101, 360) on a:has-text('selenium-cucumber gem')
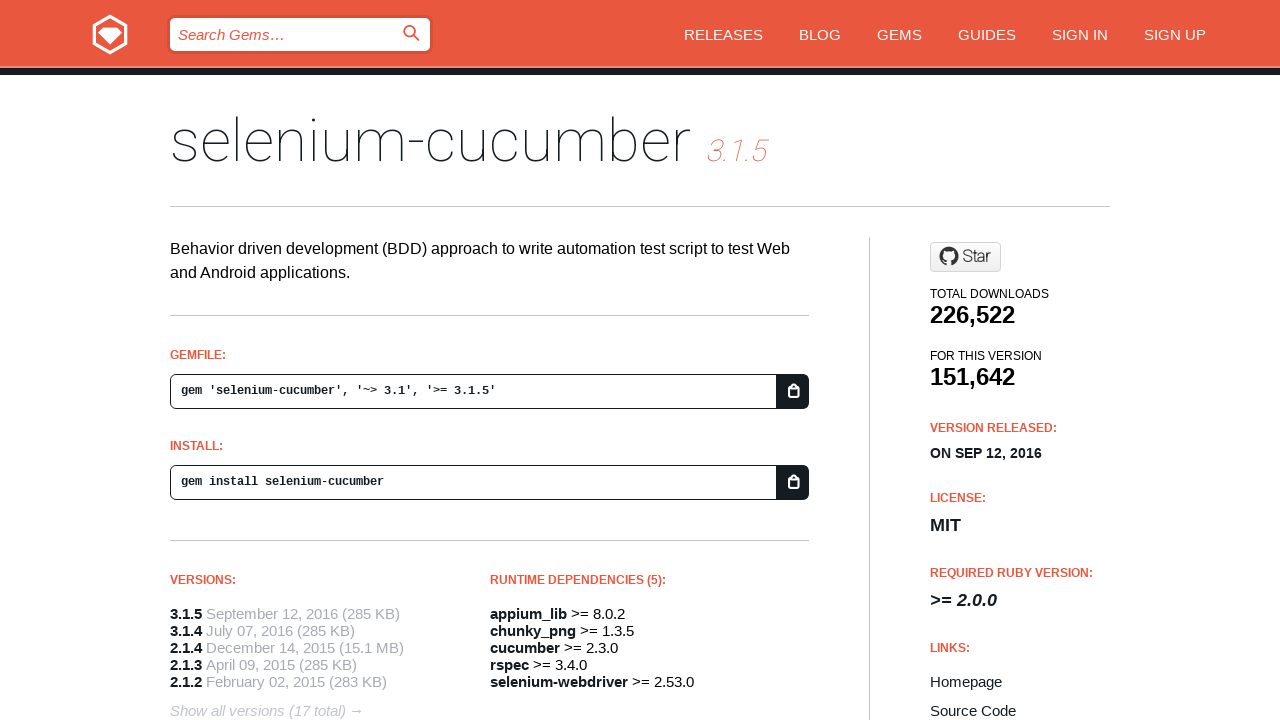

Verified page title is 'selenium-cucumber | RubyGems.org | your community gem host'
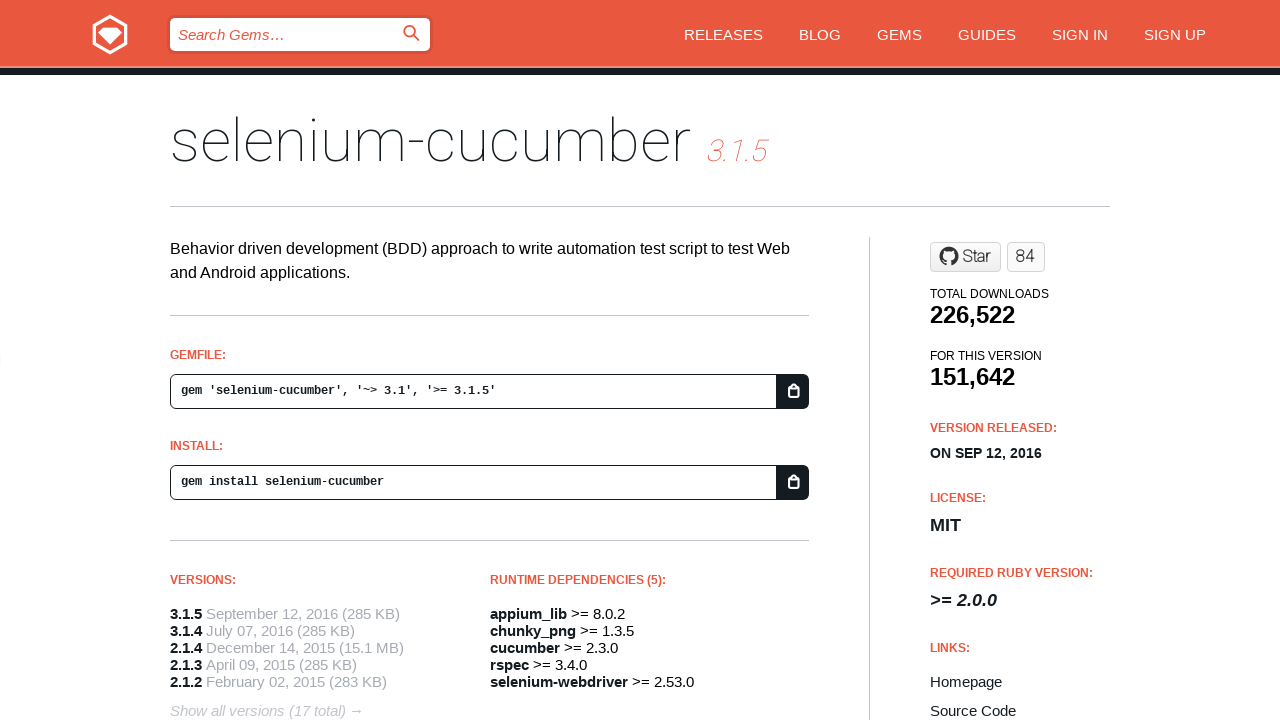

Navigated back to previous page
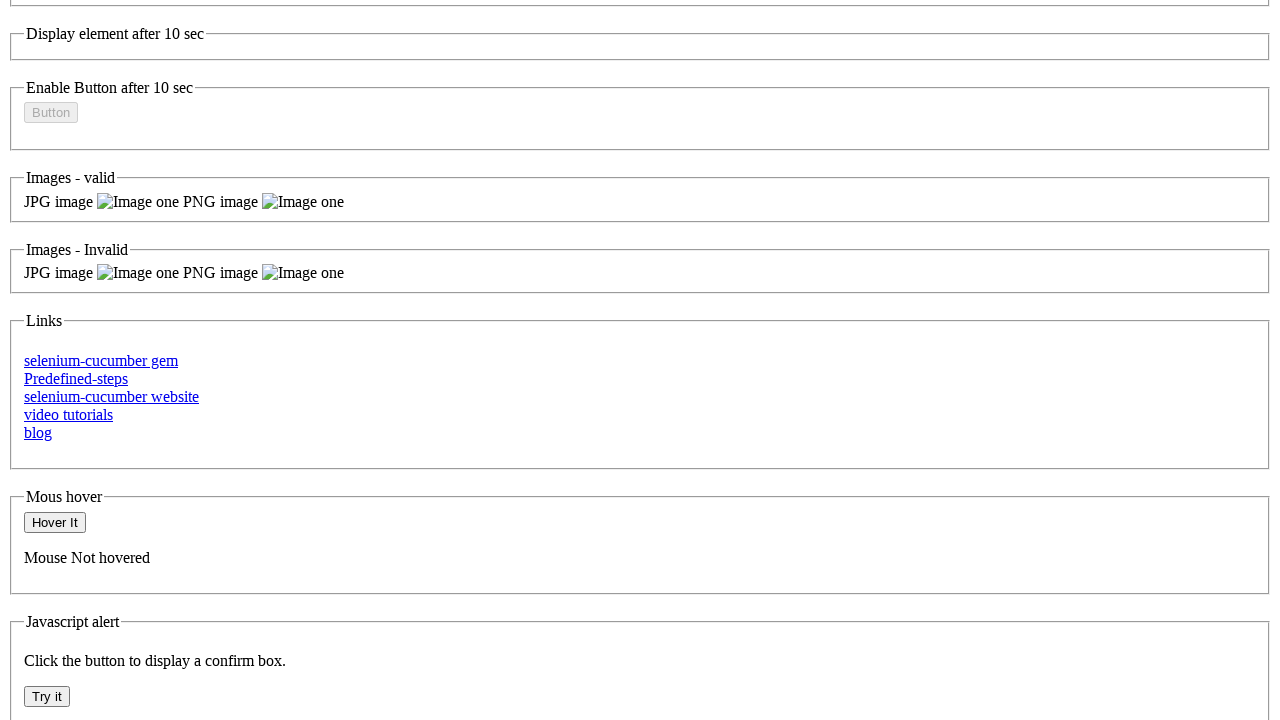

Verified page title is 'Test Page for selenium-cucumber' after back navigation
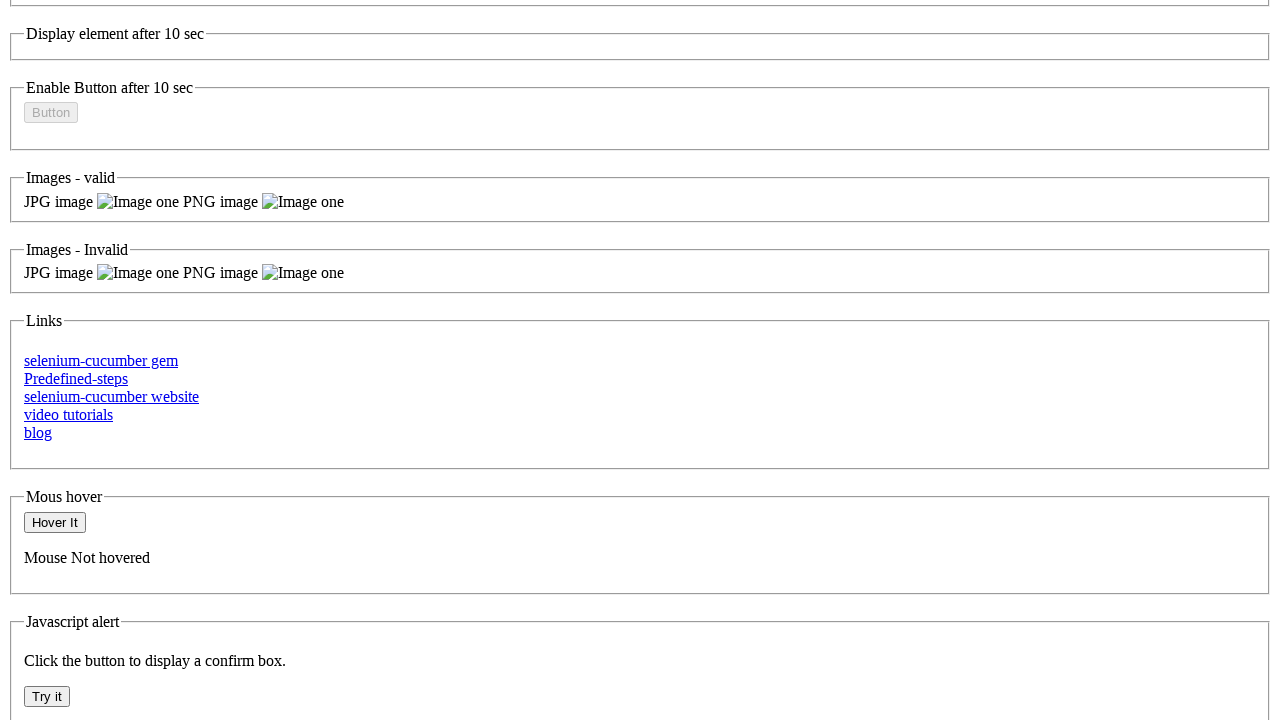

Navigated forward to next page
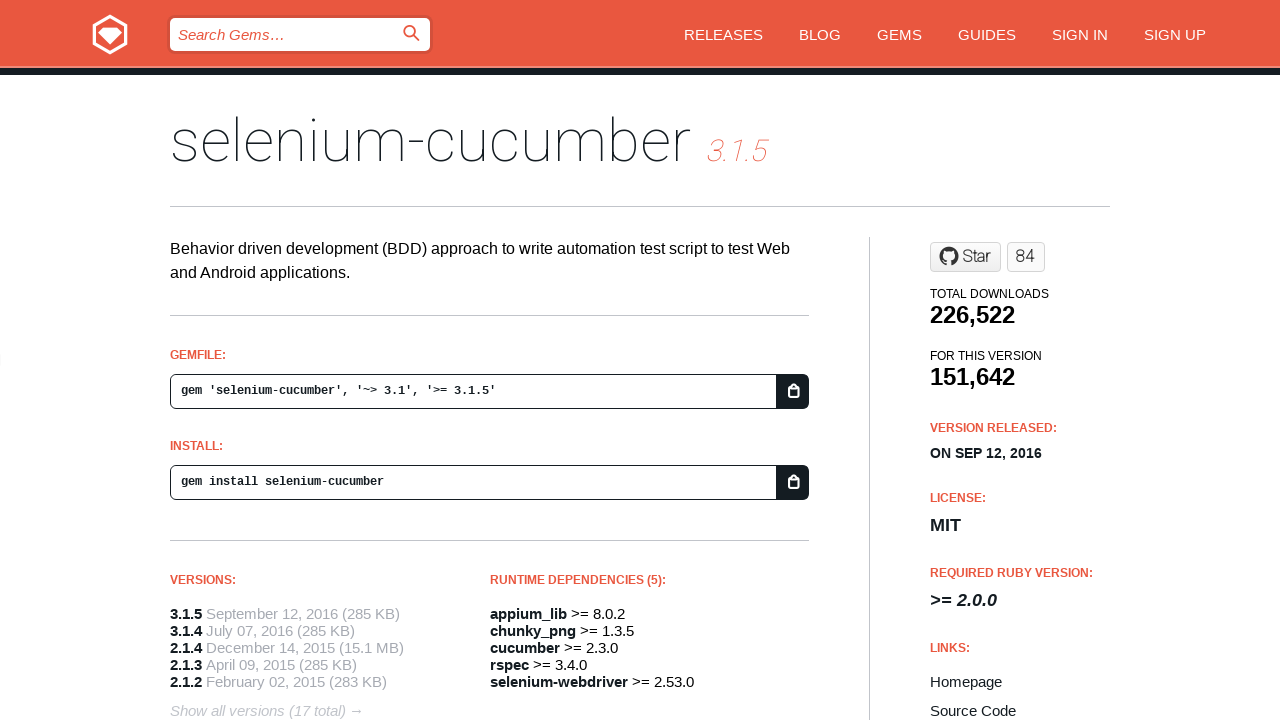

Verified page title is 'selenium-cucumber | RubyGems.org | your community gem host' after forward navigation
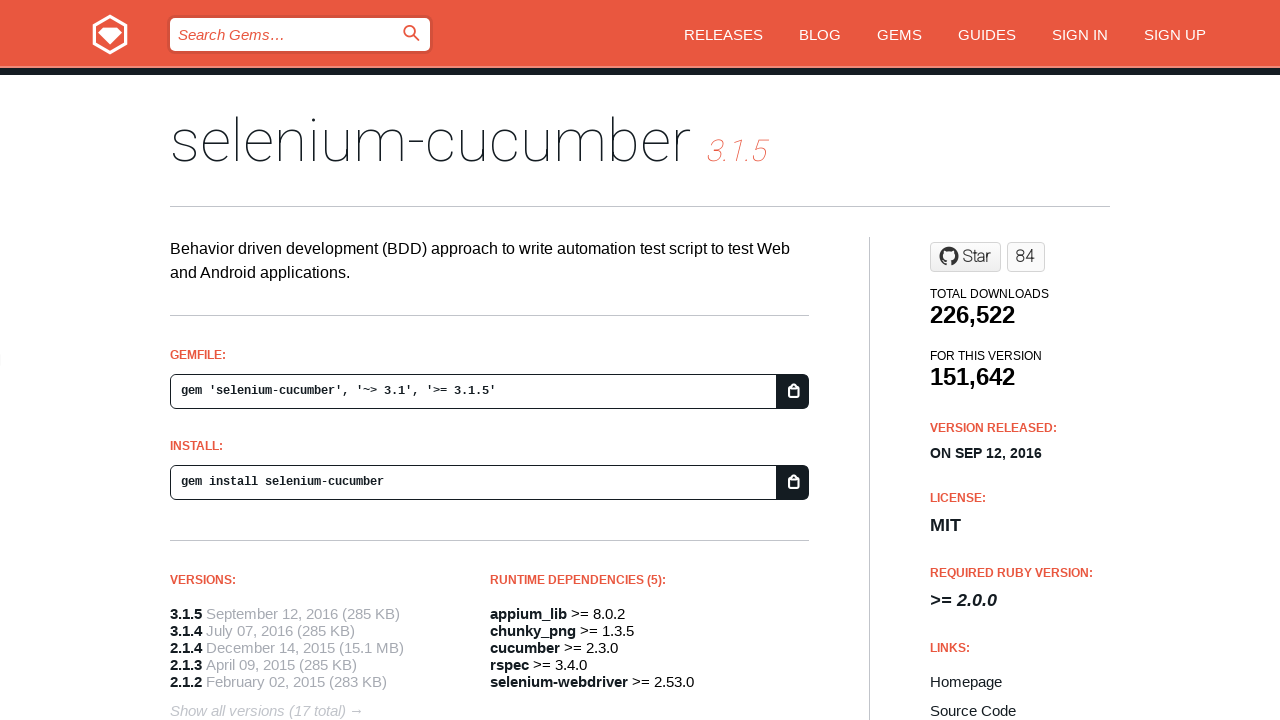

Navigated back to previous page again
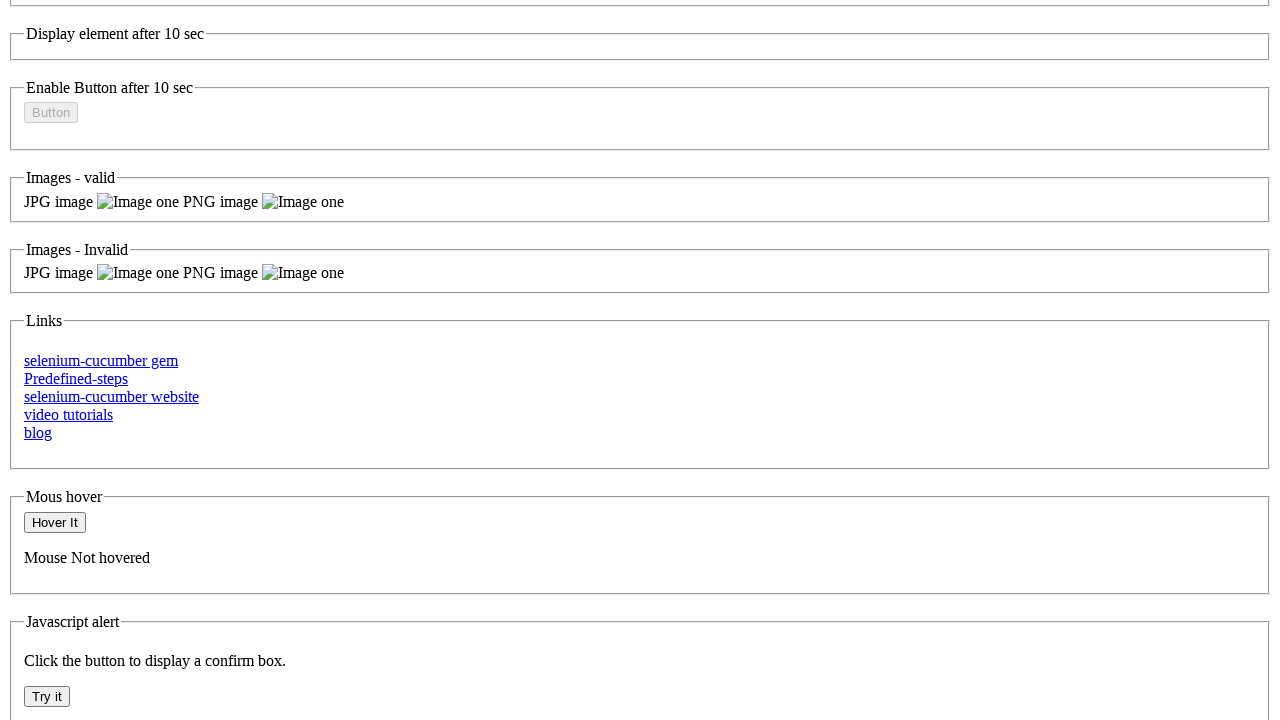

Verified page title is 'Test Page for selenium-cucumber' after second back navigation
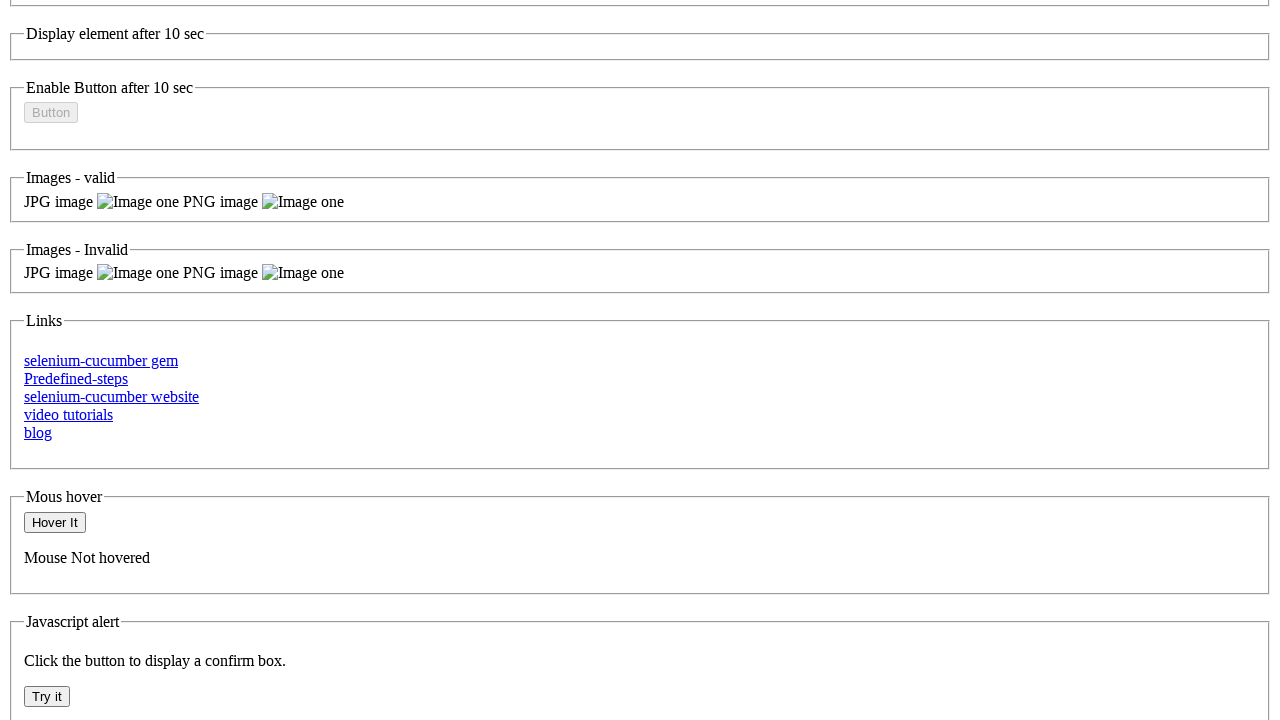

Refreshed the page
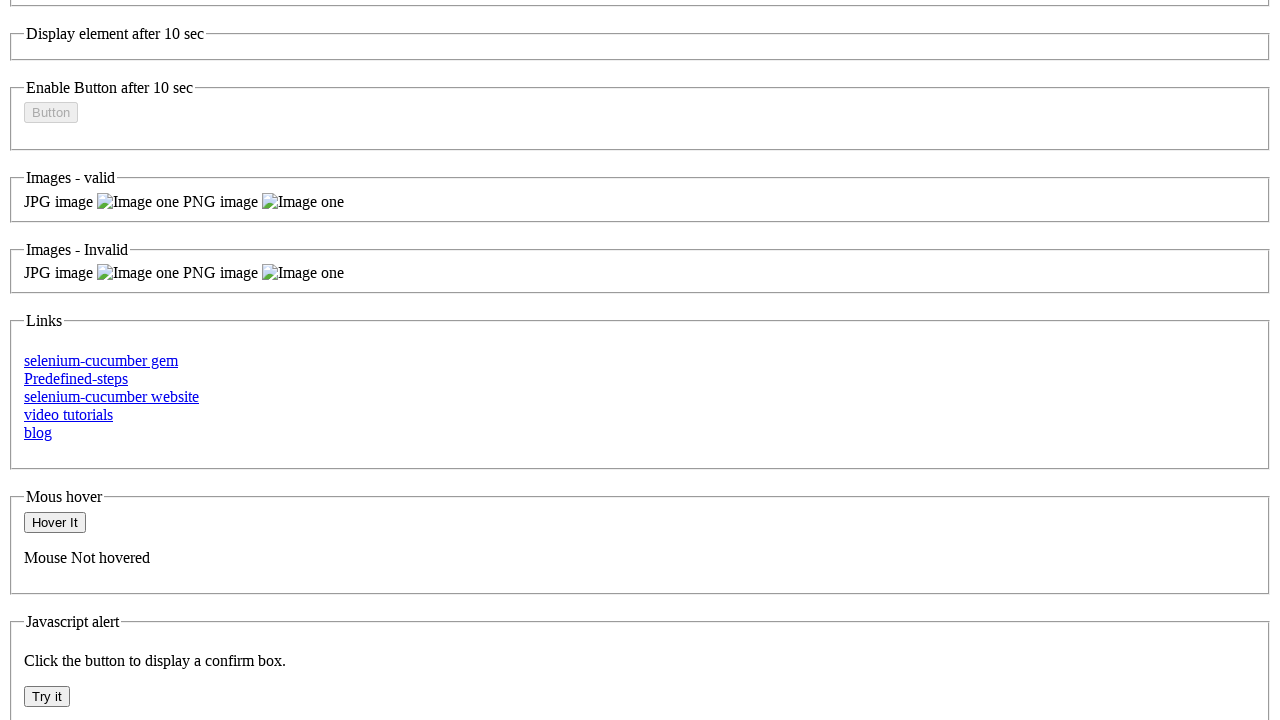

Verified page title is 'Test Page for selenium-cucumber' after page refresh
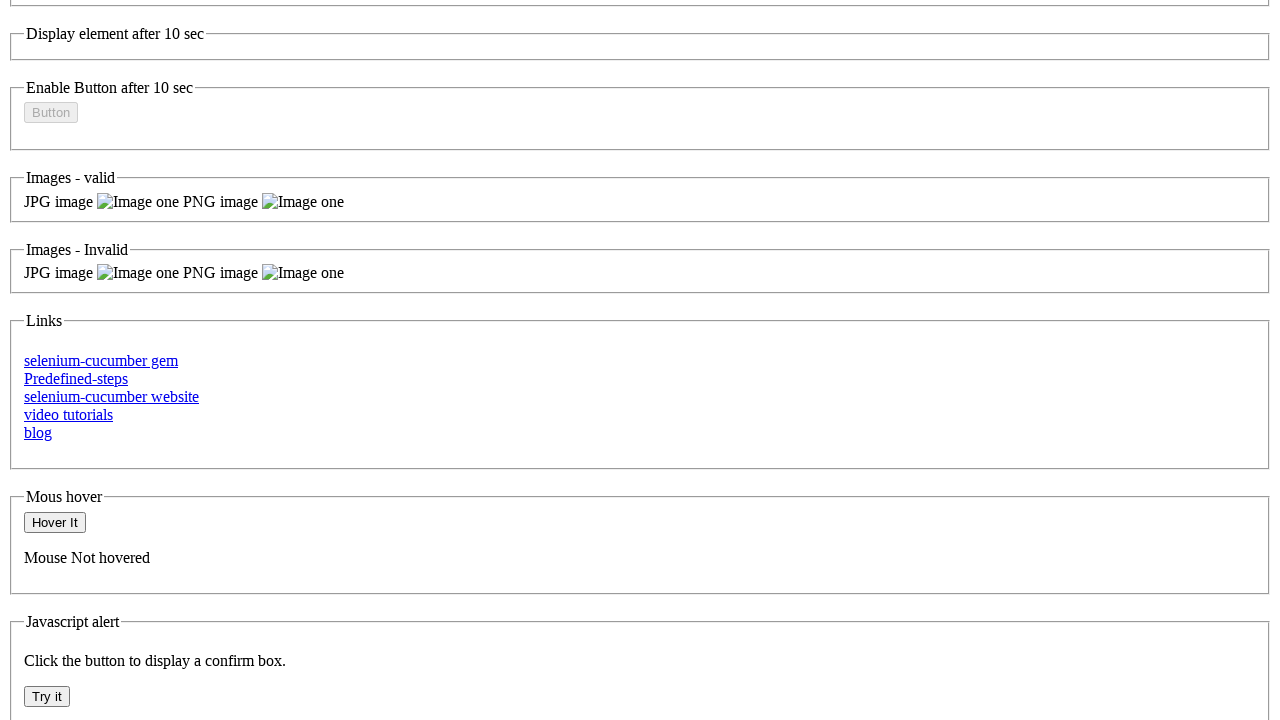

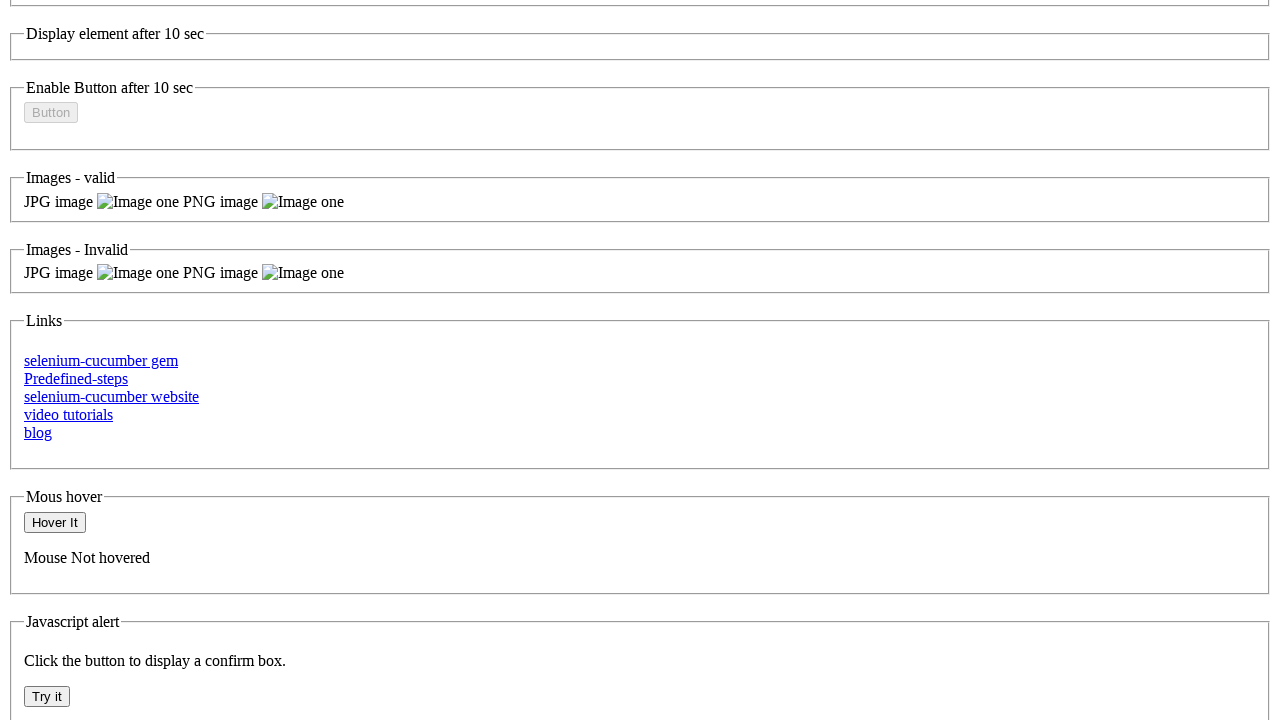